Navigates to Medium.com homepage and waits for the page to load

Starting URL: https://www.medium.com

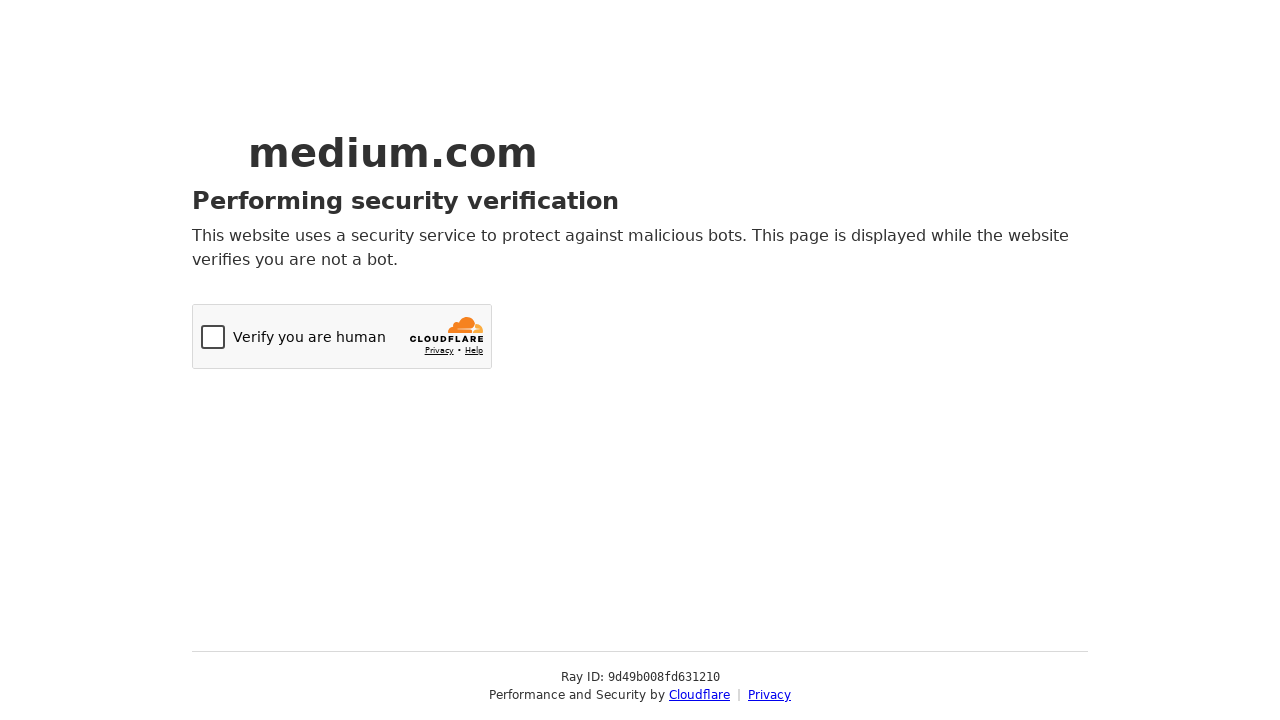

Navigated to Medium.com homepage
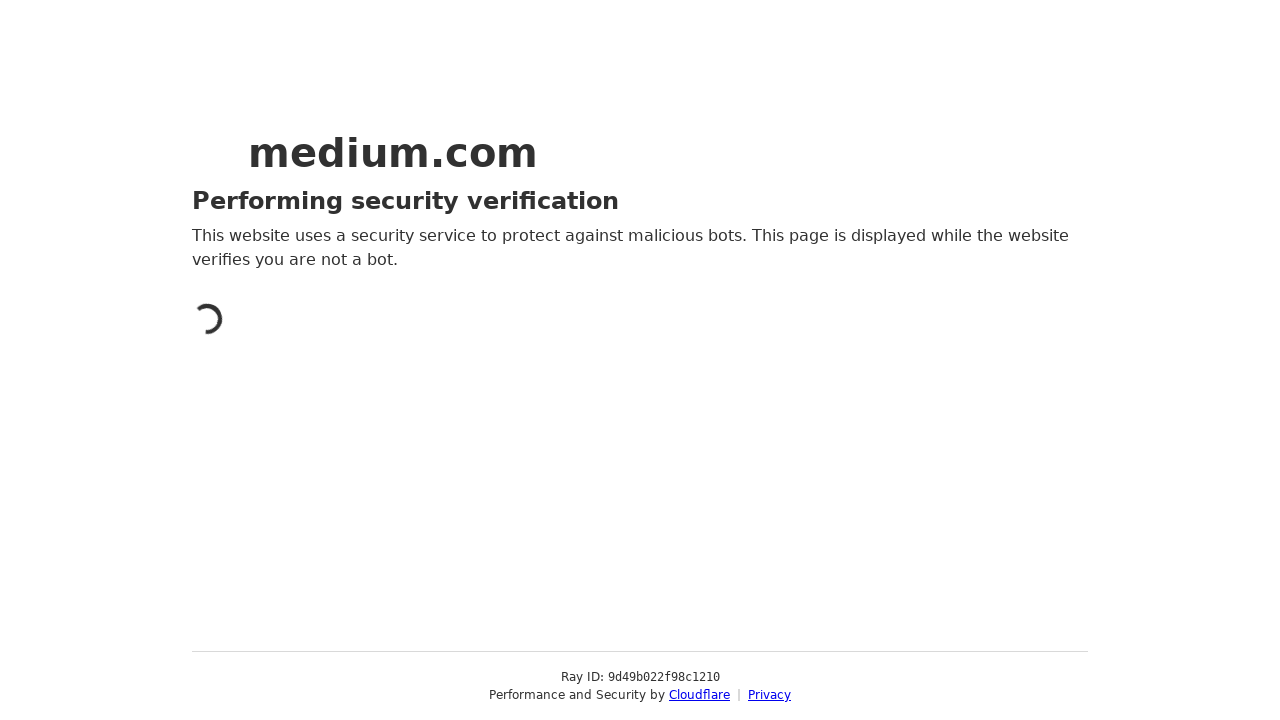

Waited for page to fully load (domcontentloaded)
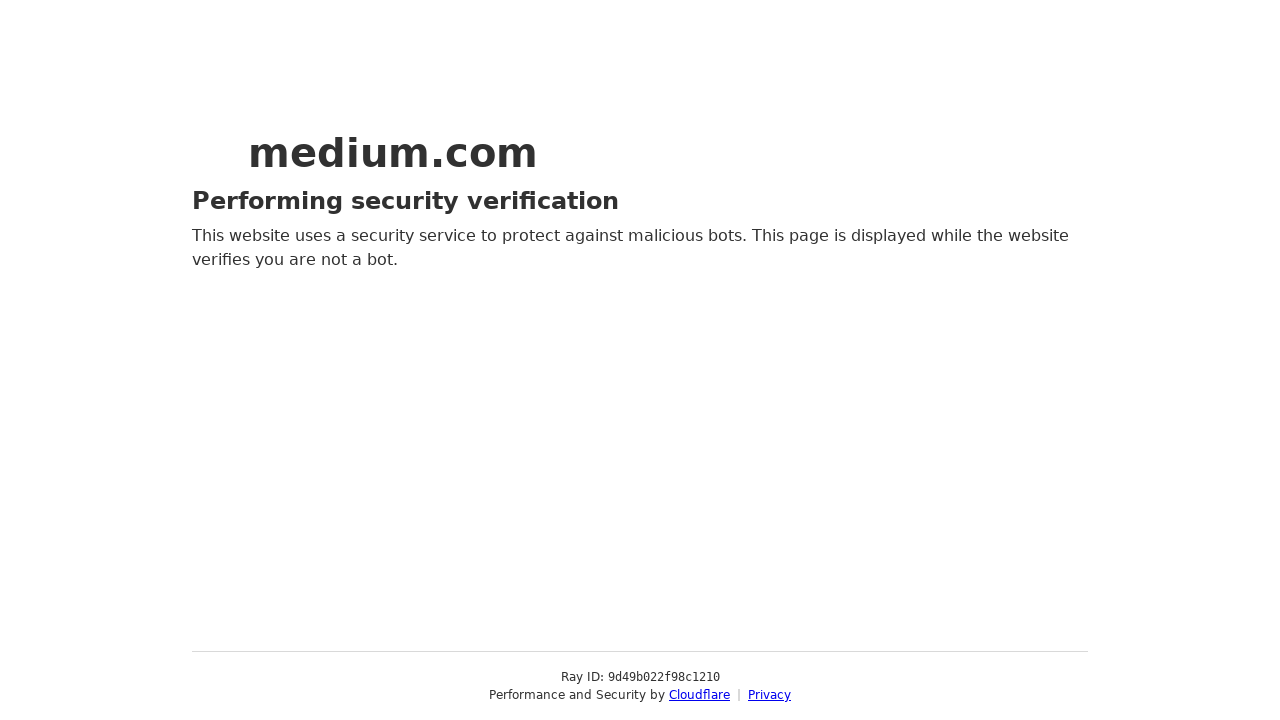

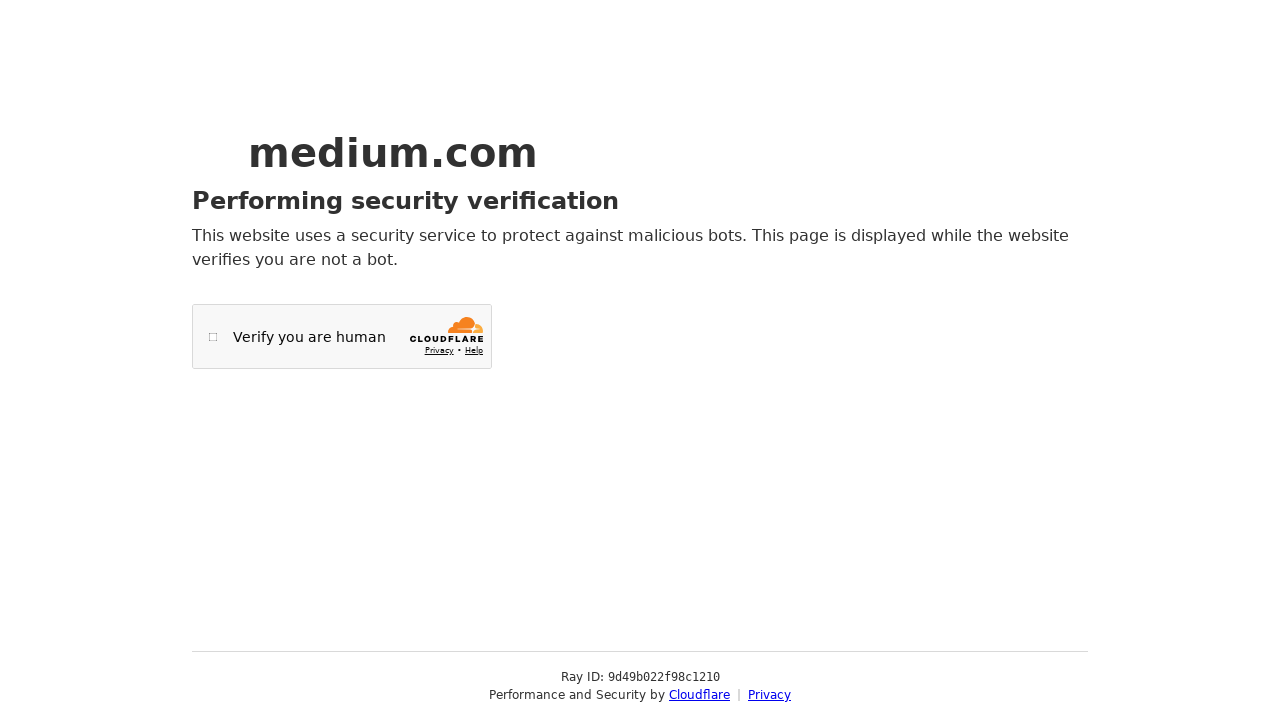